Tests the website's mobile view by loading the page at 414x896 resolution to verify responsive design at mobile dimensions.

Starting URL: https://ltimindtree.iamneo.ai/

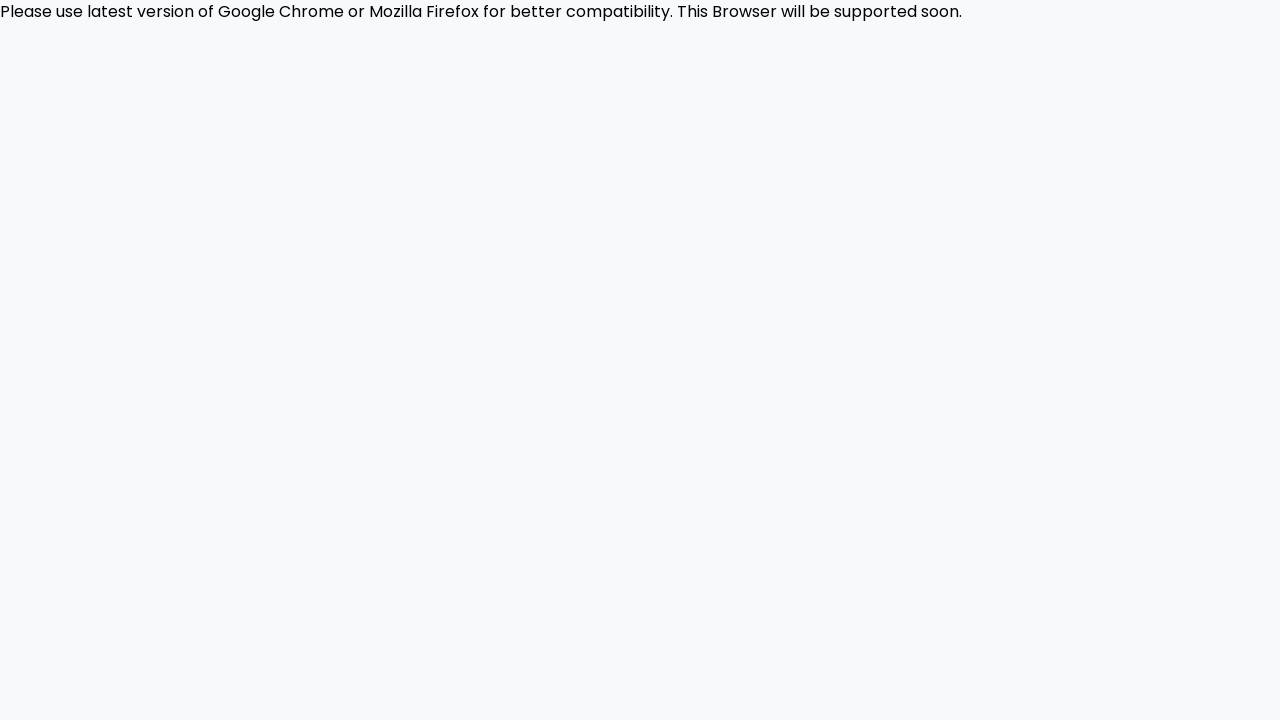

Set viewport to mobile dimensions (414x896)
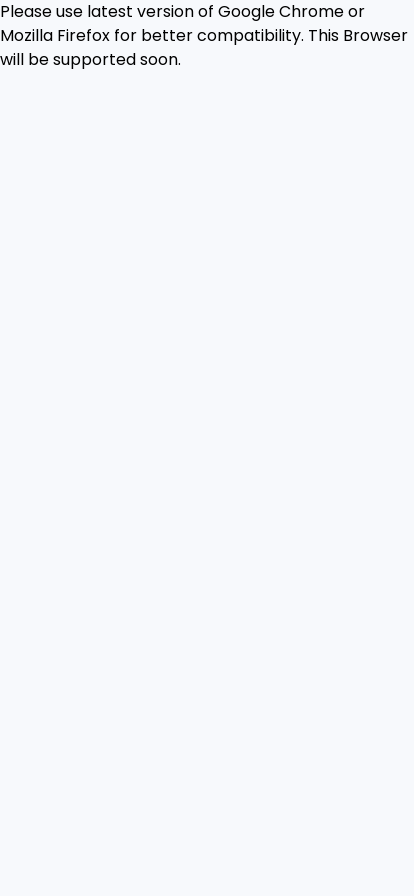

Reloaded page to render at mobile viewport size
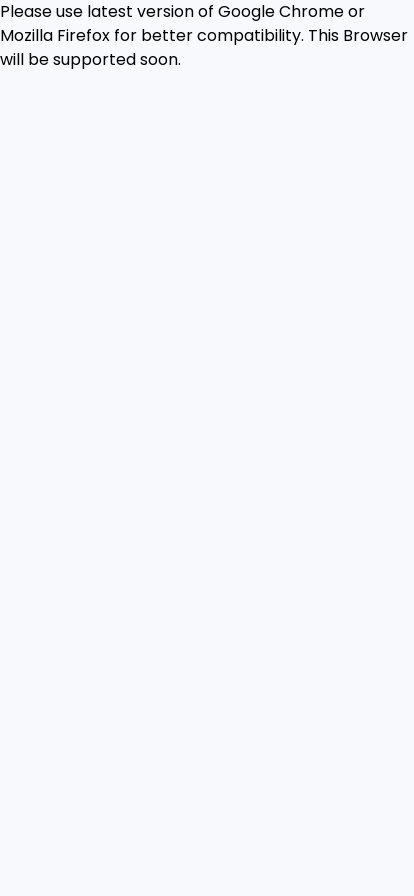

Page fully loaded at mobile viewport - responsive design verified
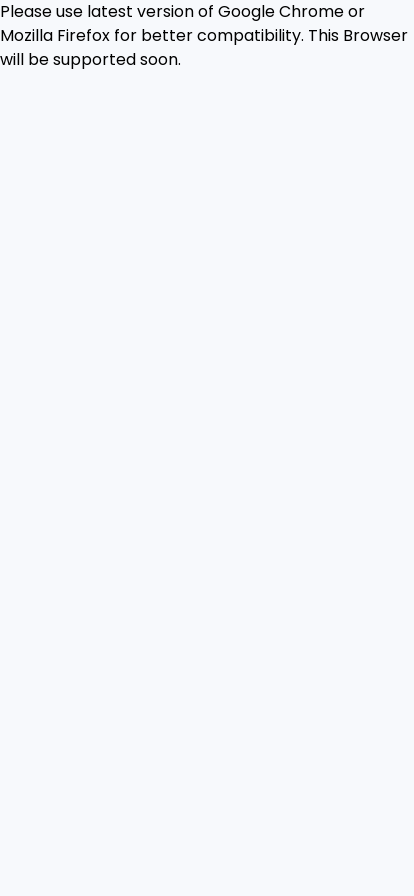

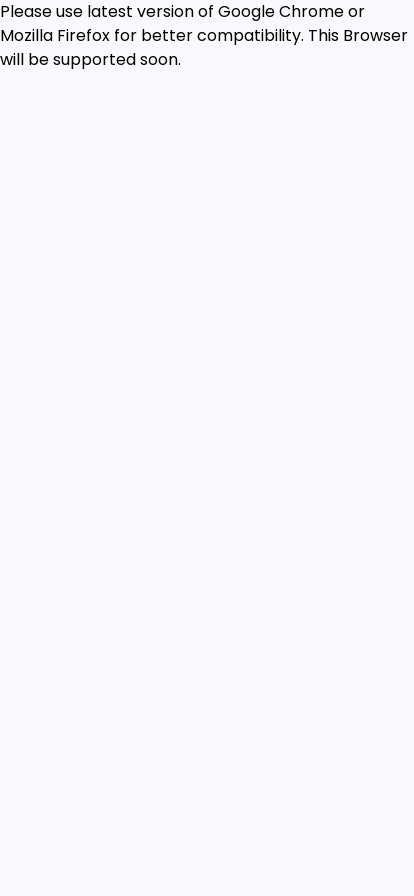